Tests auto-suggestive dropdown functionality by typing a partial text, waiting for suggestions to appear, and selecting a specific option from the dropdown list

Starting URL: https://rahulshettyacademy.com/dropdownsPractise/

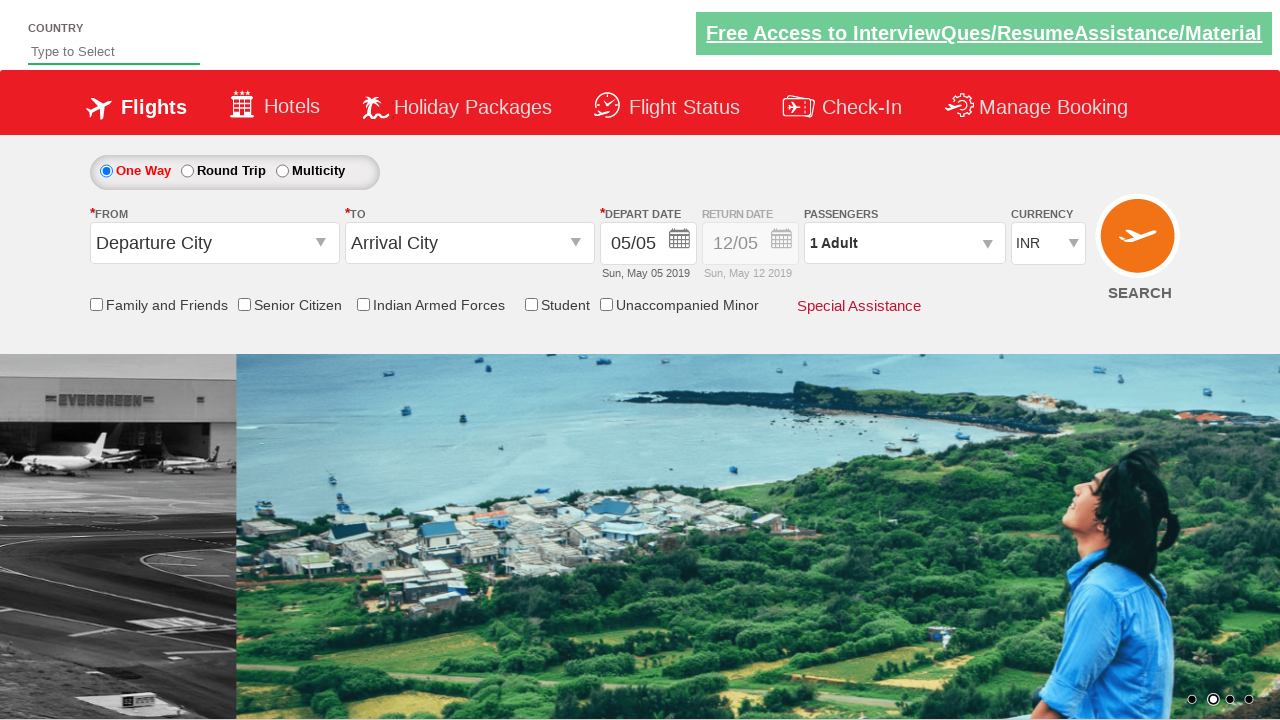

Filled autosuggest field with 'ind' on #autosuggest
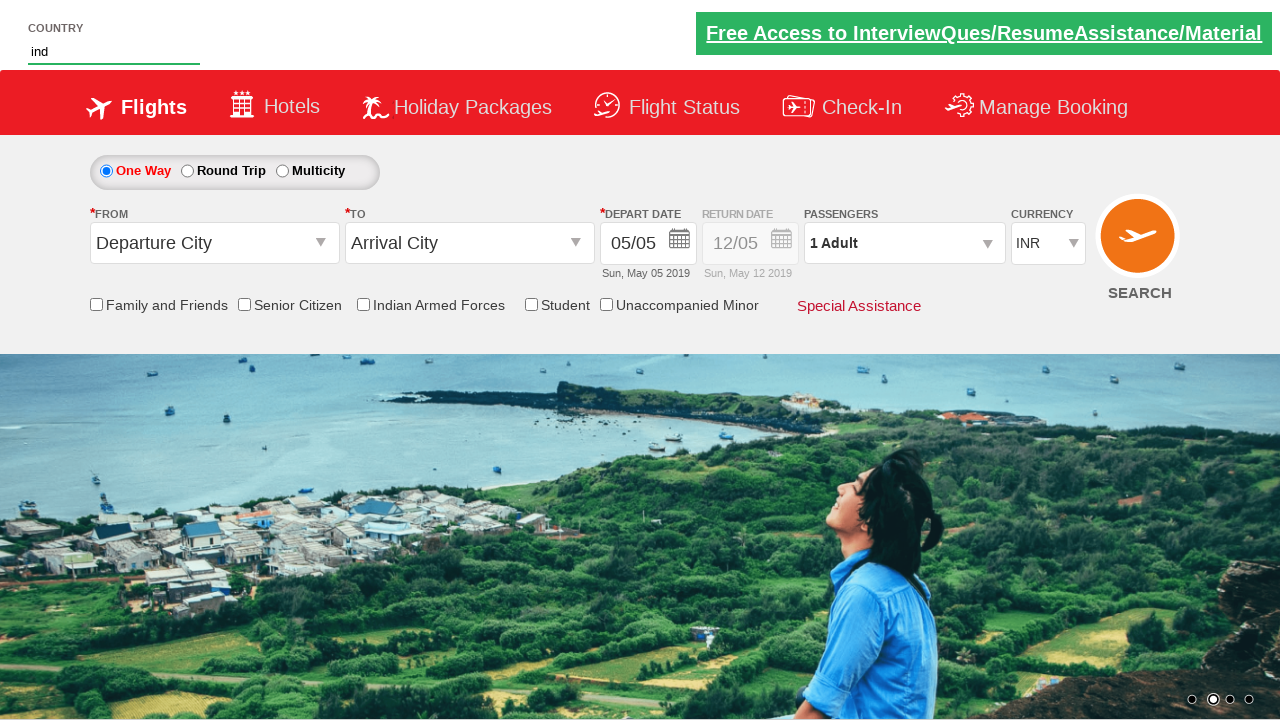

Waited for dropdown suggestions to appear
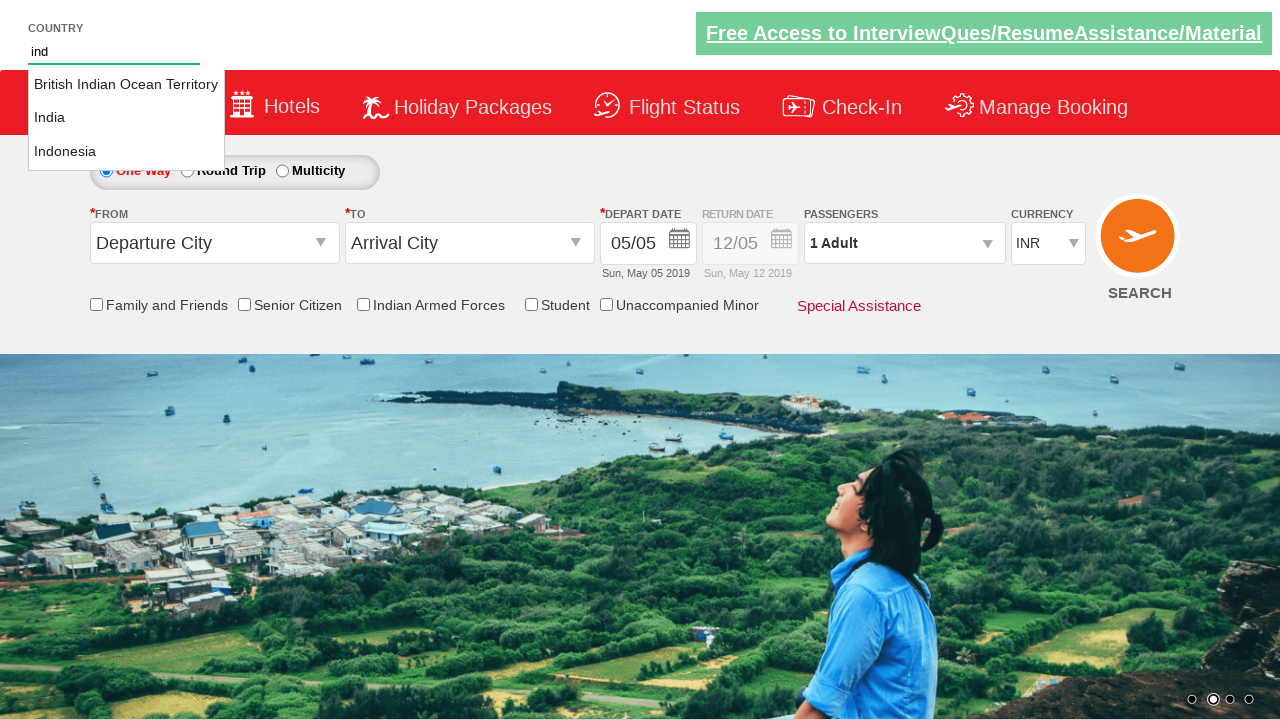

Retrieved all suggestion options from dropdown
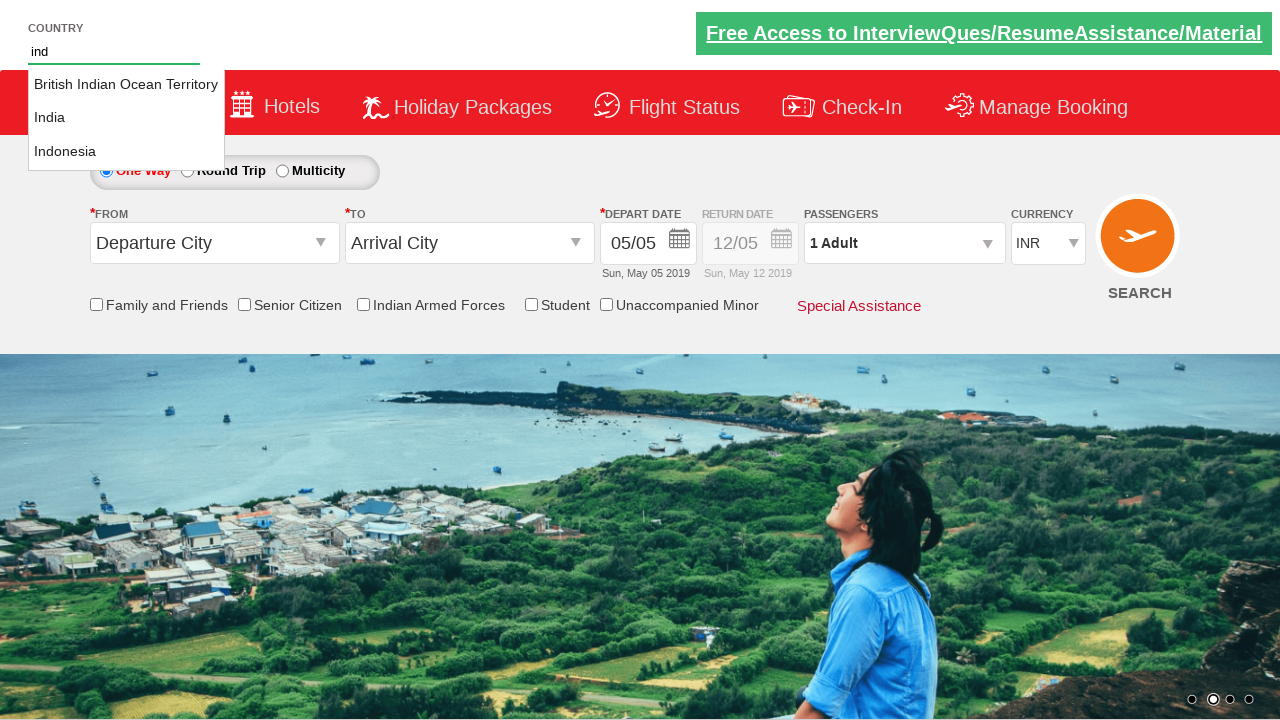

Selected 'India' from the dropdown suggestions at (126, 118) on li.ui-menu-item a >> nth=1
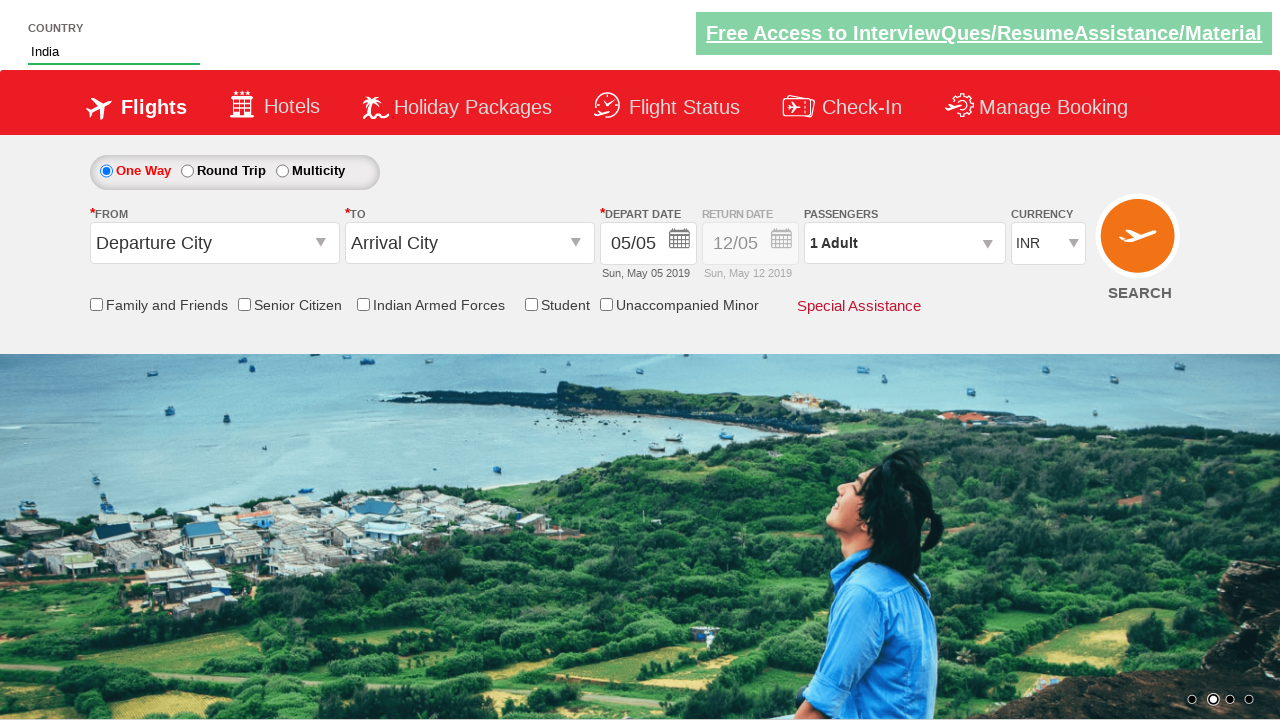

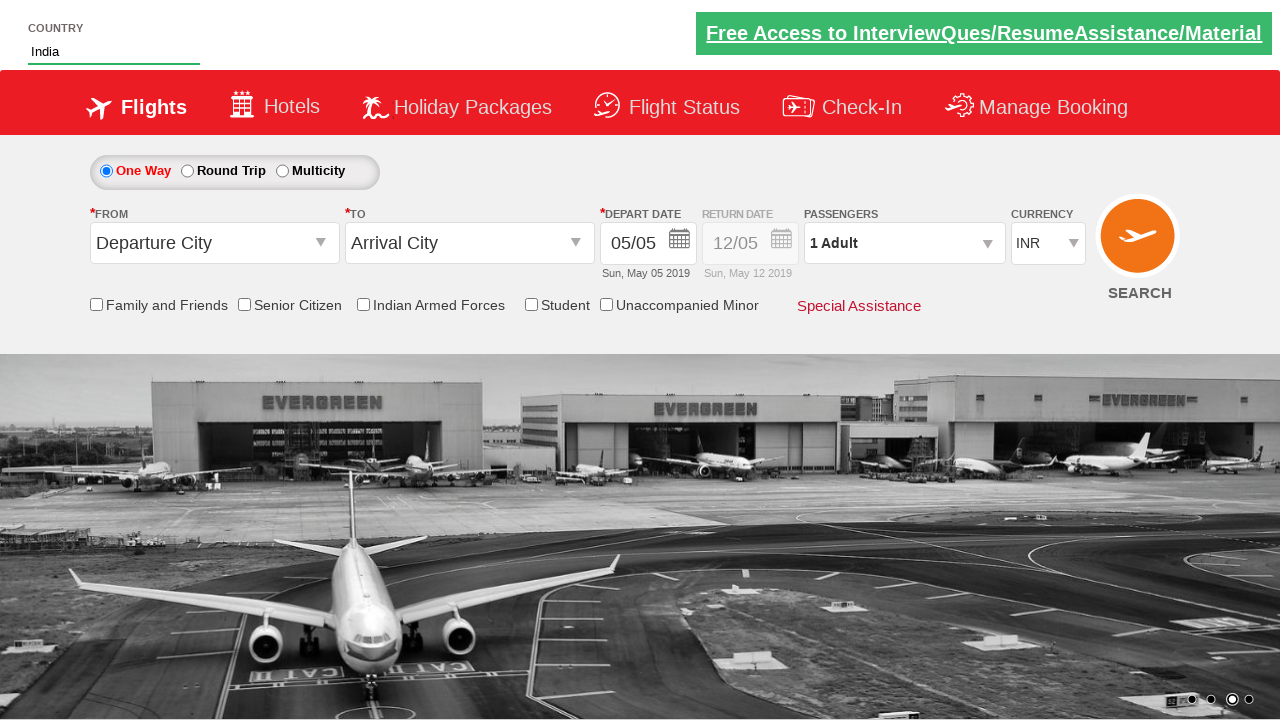